Scrolls down the Douban movie ranking page by executing JavaScript to simulate scrolling 10000 pixels

Starting URL: https://movie.douban.com/typerank?type_name=剧情&type=11&interval_id=100:90&action=

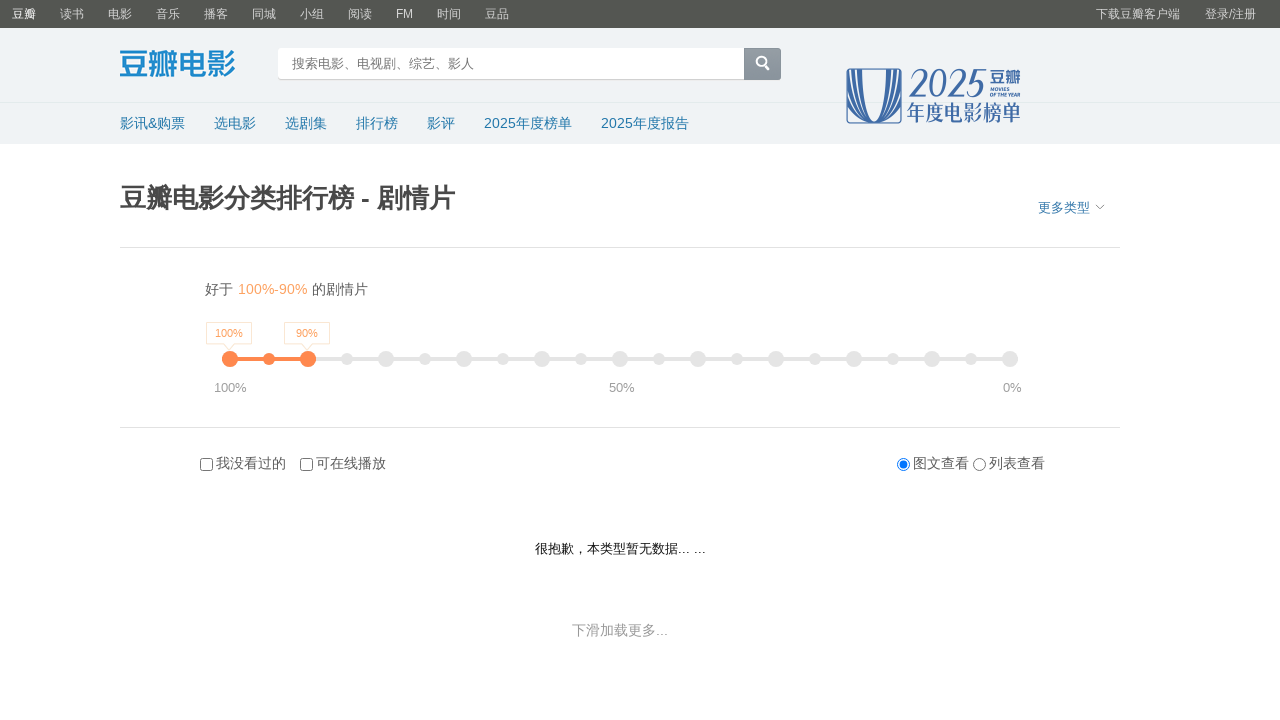

Scrolled down Douban movie ranking page by 10000 pixels using JavaScript
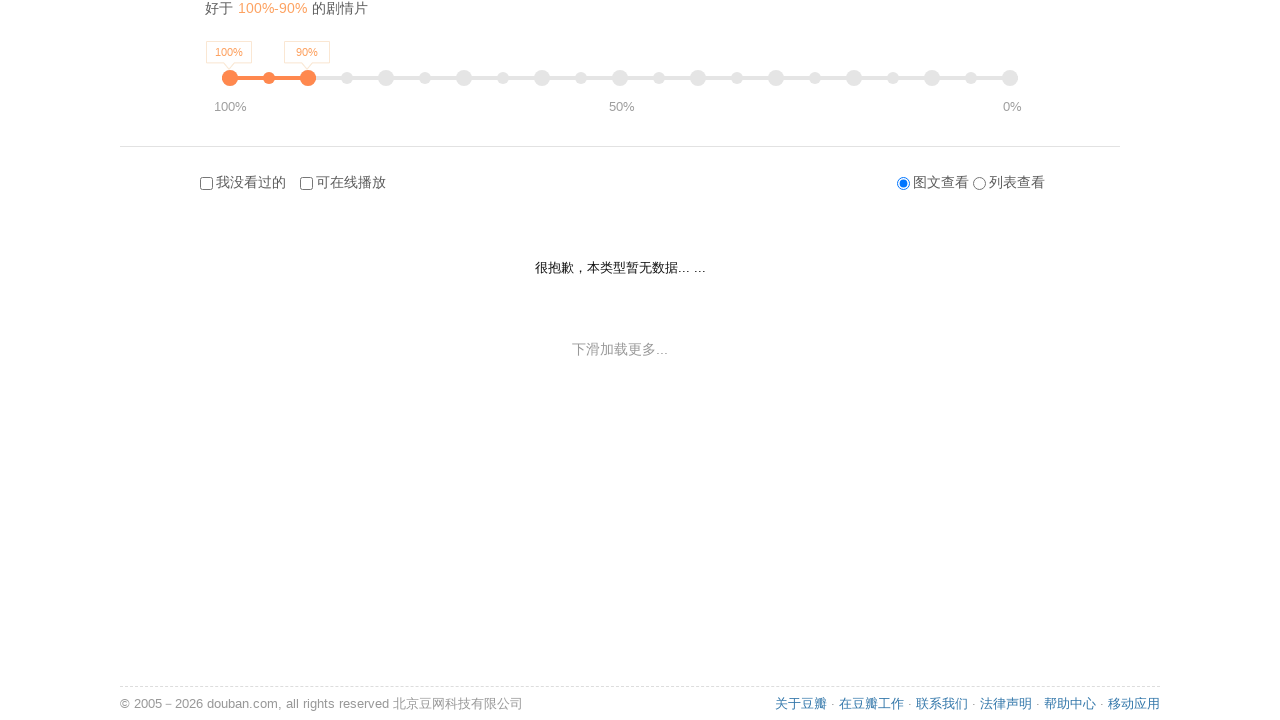

Waited 3 seconds for content to load after scrolling
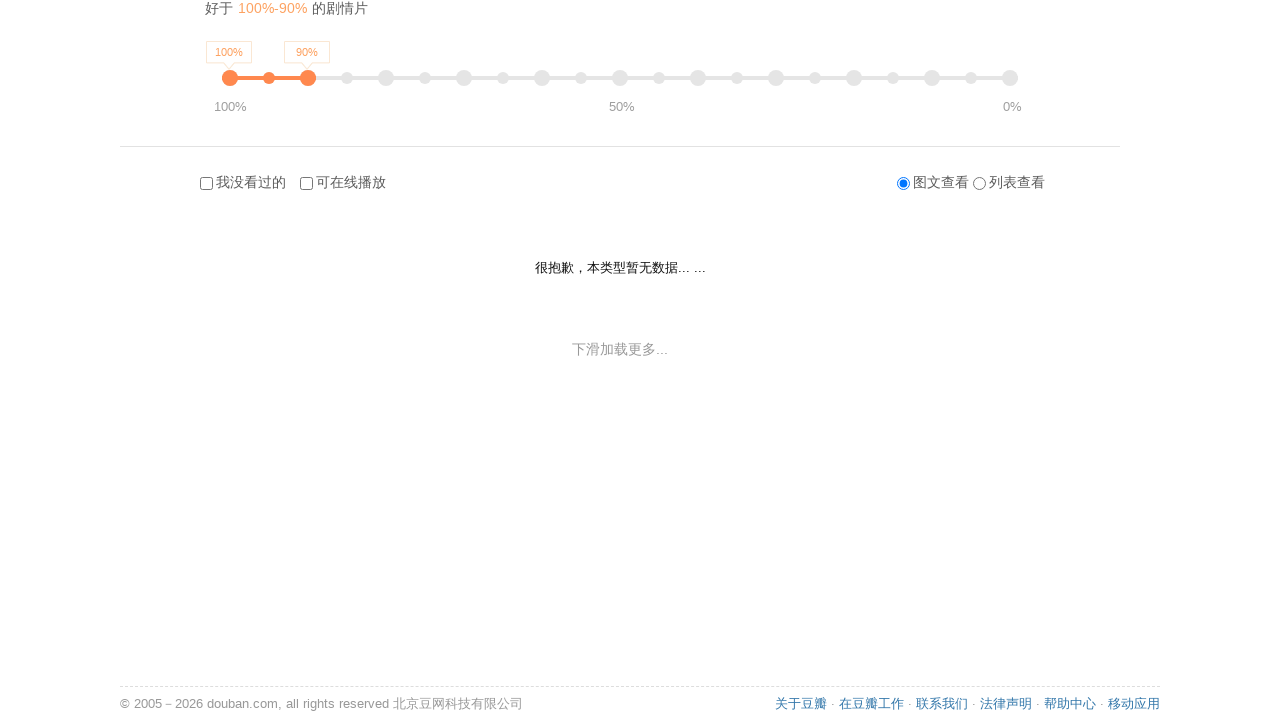

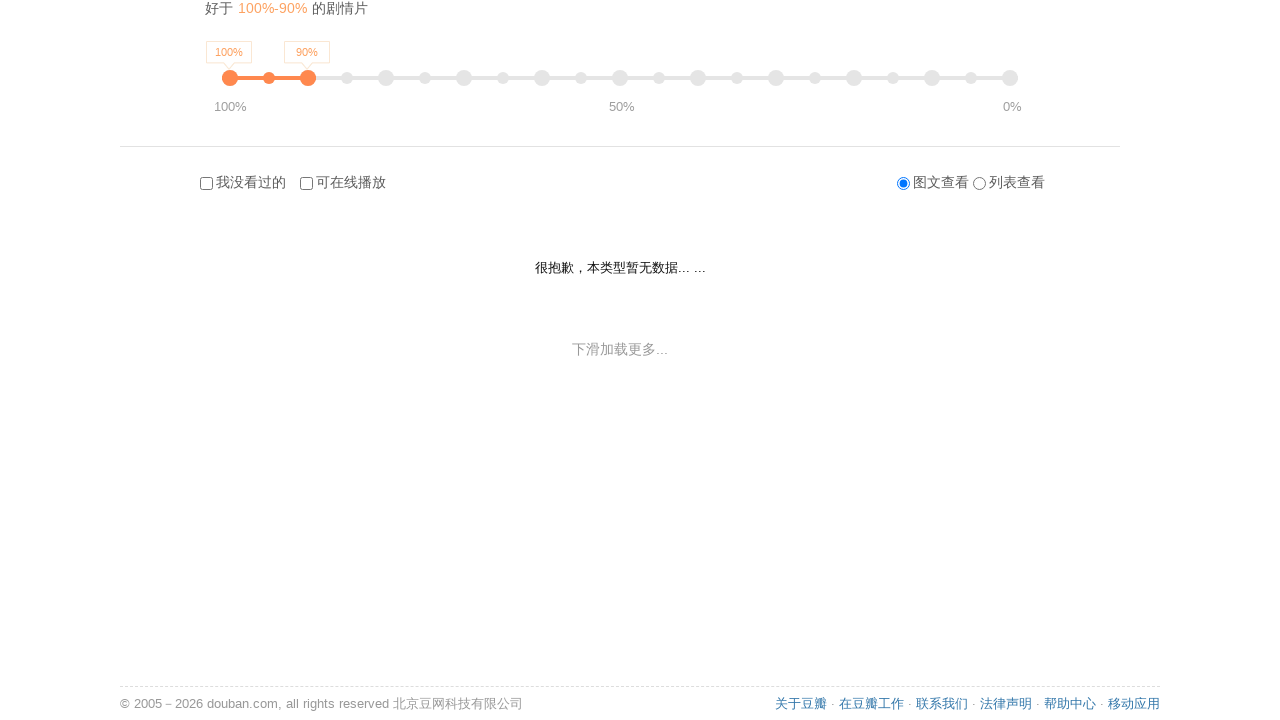